Tests dropdown selection using Playwright's built-in select_option method to select 'Option 1' by visible text, then verifies the selection.

Starting URL: https://the-internet.herokuapp.com/dropdown

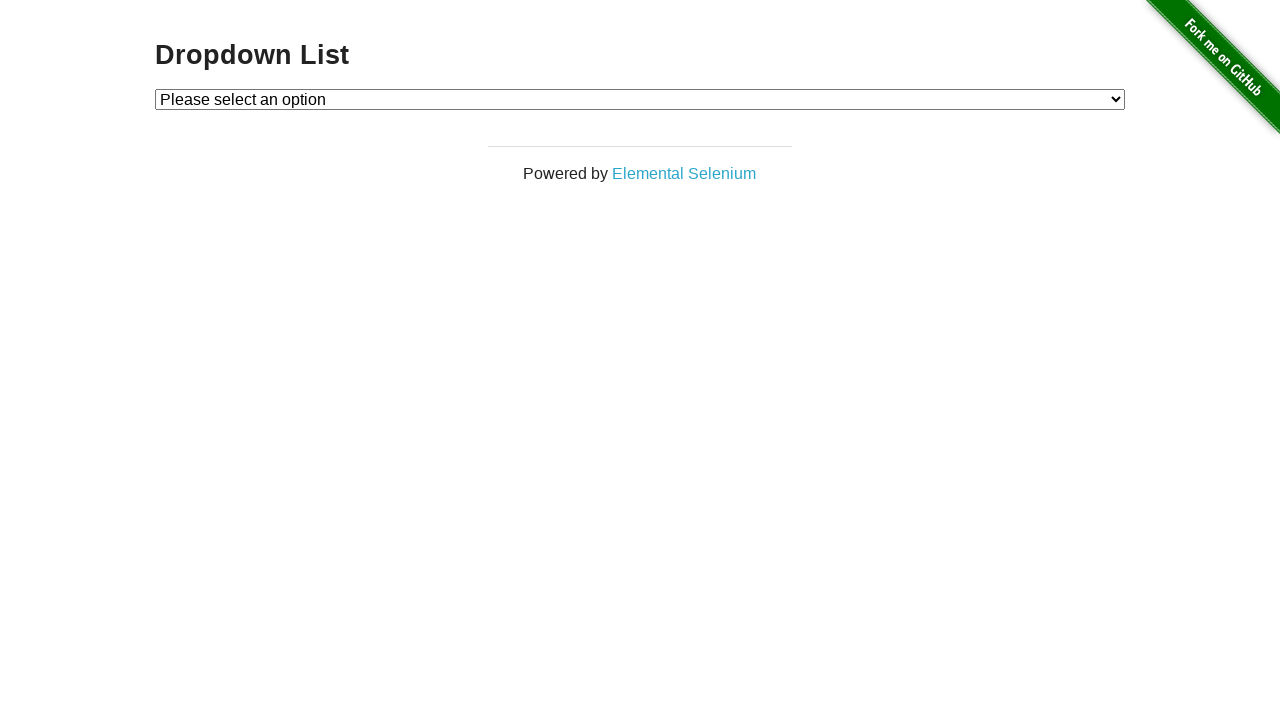

Waited for dropdown element to be present
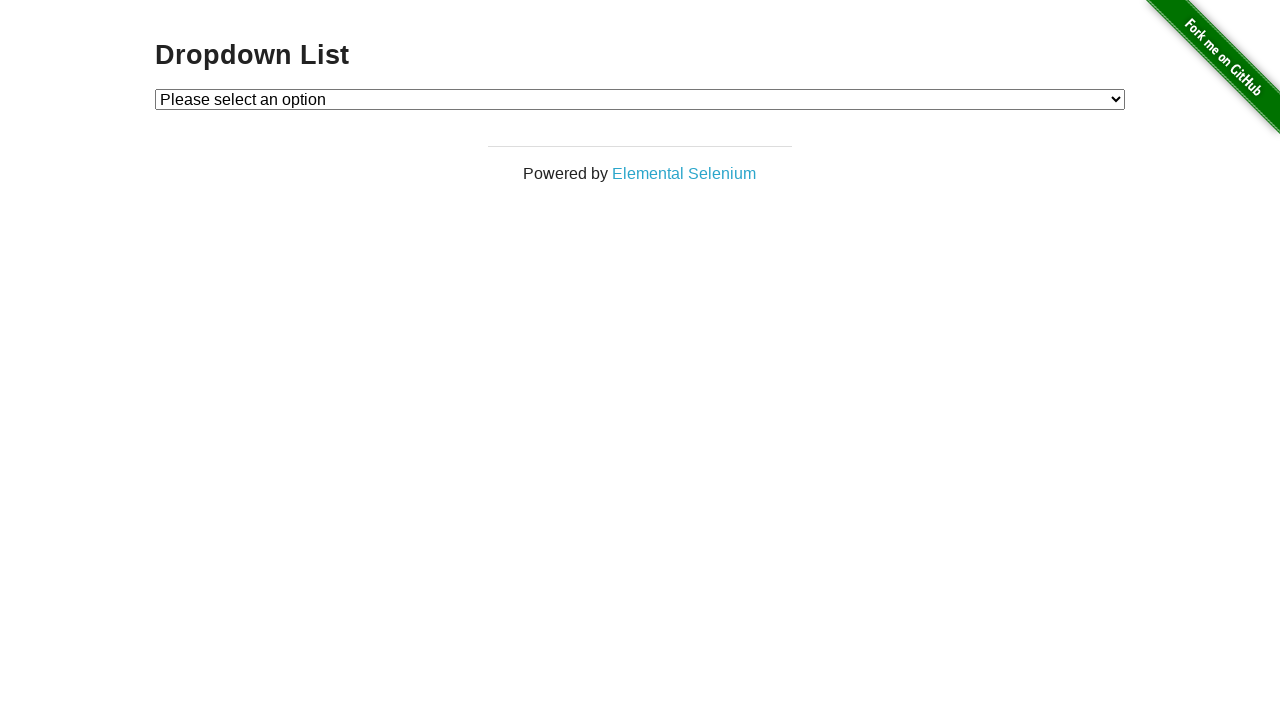

Selected 'Option 1' from dropdown using select_option method on #dropdown
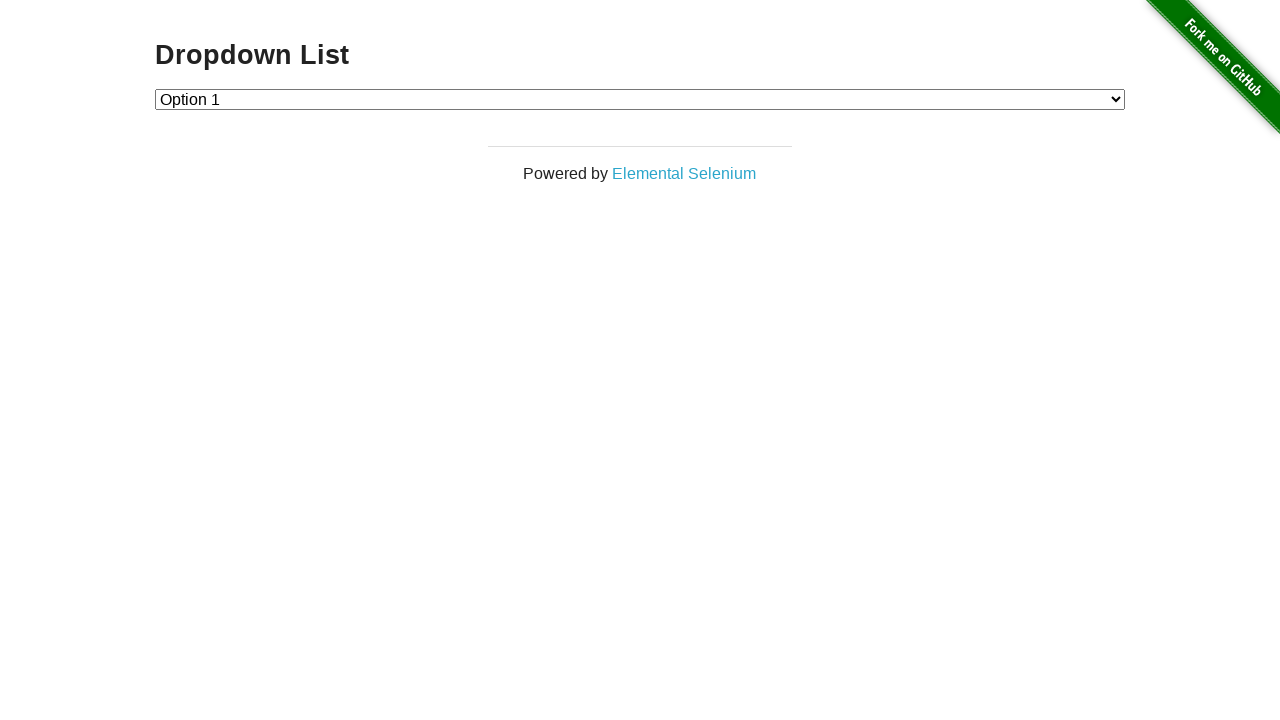

Retrieved text content of selected dropdown option
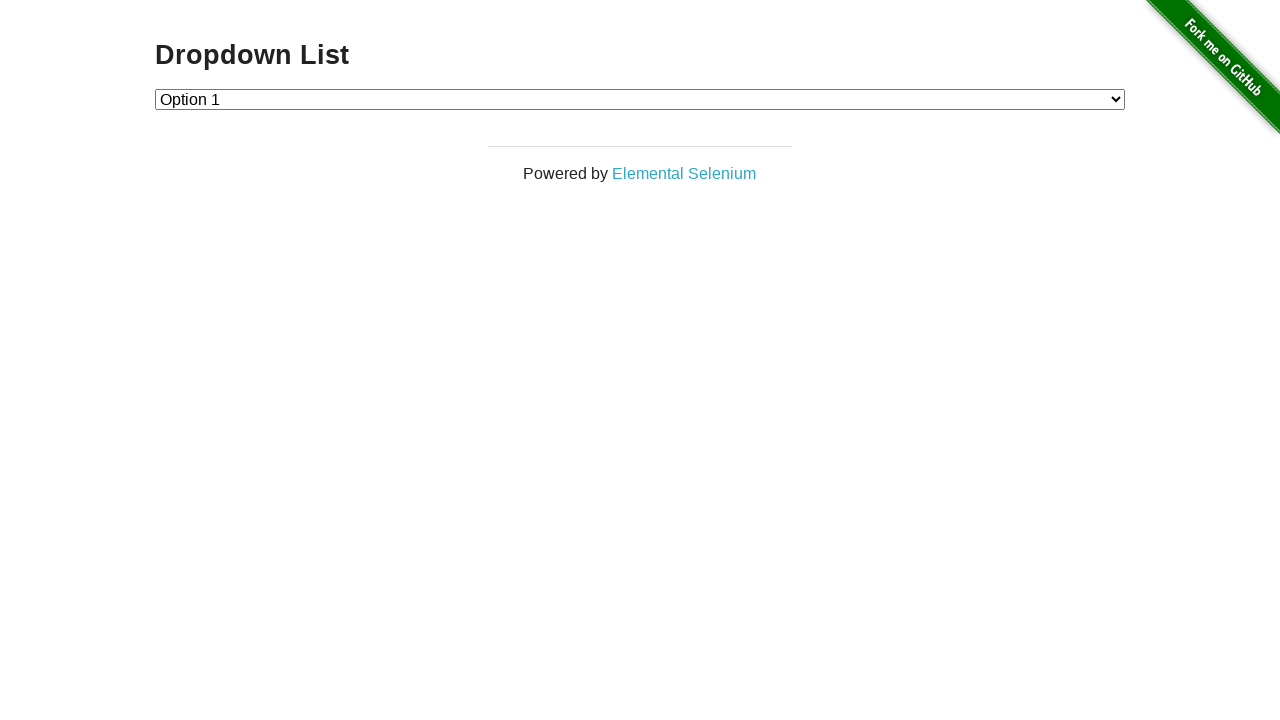

Verified that 'Option 1' was selected correctly
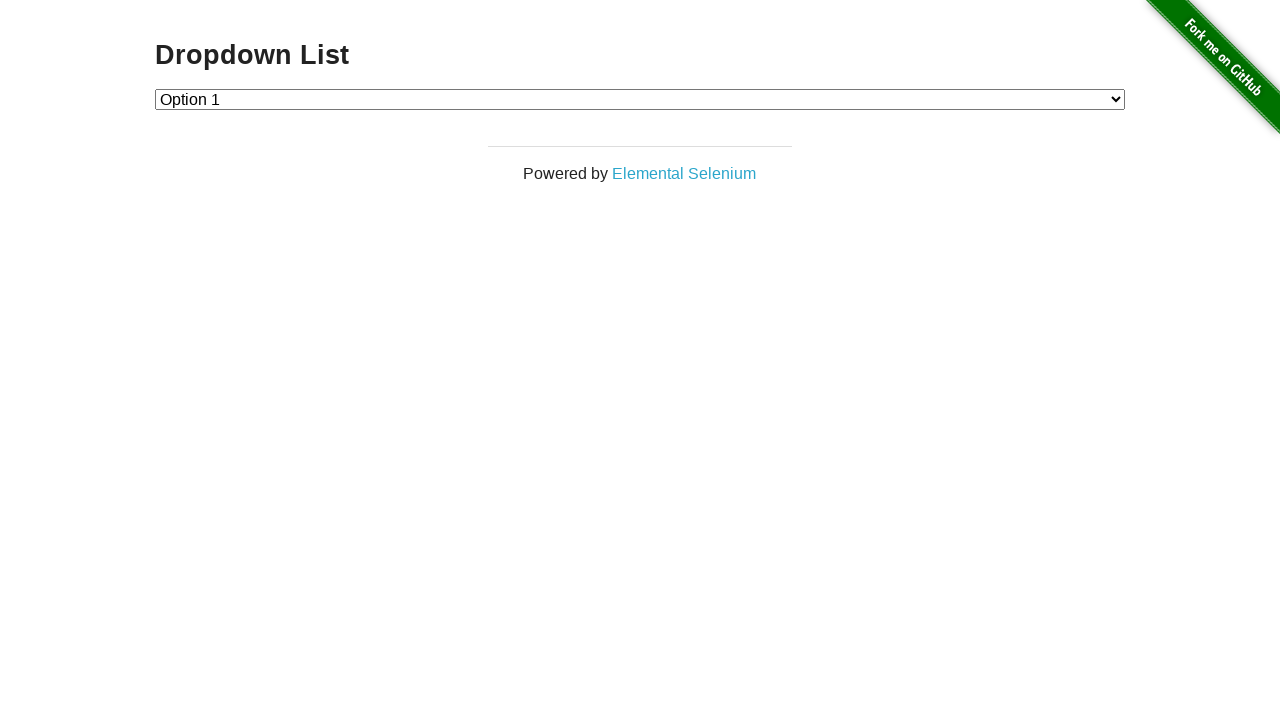

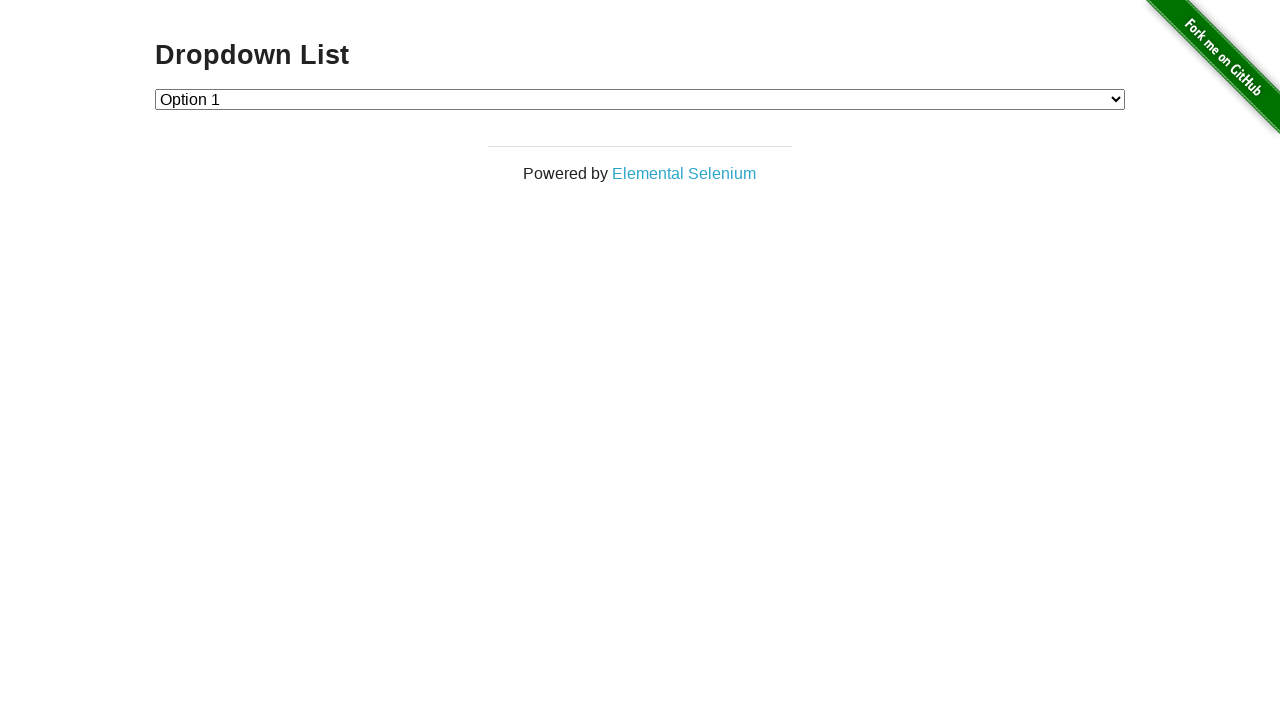